Tests a bot detection form by filling username and email fields with typing delays, selecting options, checking a checkbox, and submitting the form to receive a bot score.

Starting URL: https://bot.incolumitas.com/

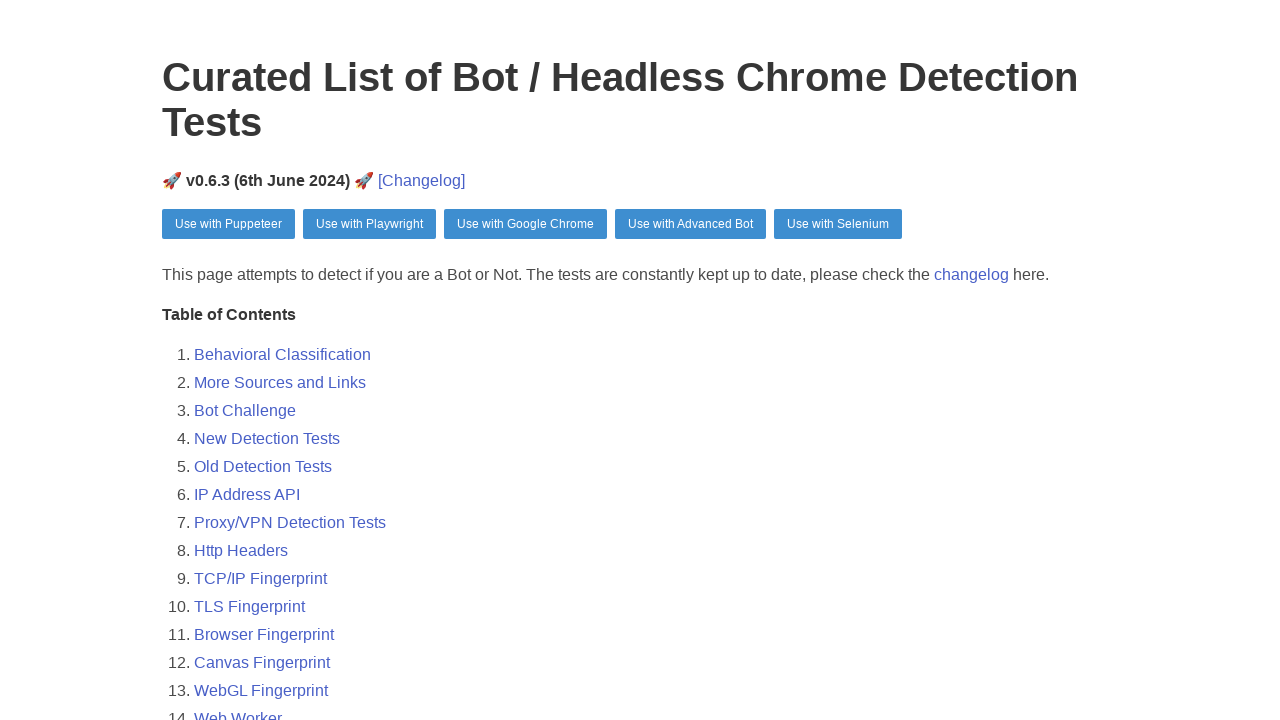

Waited for username field to become visible
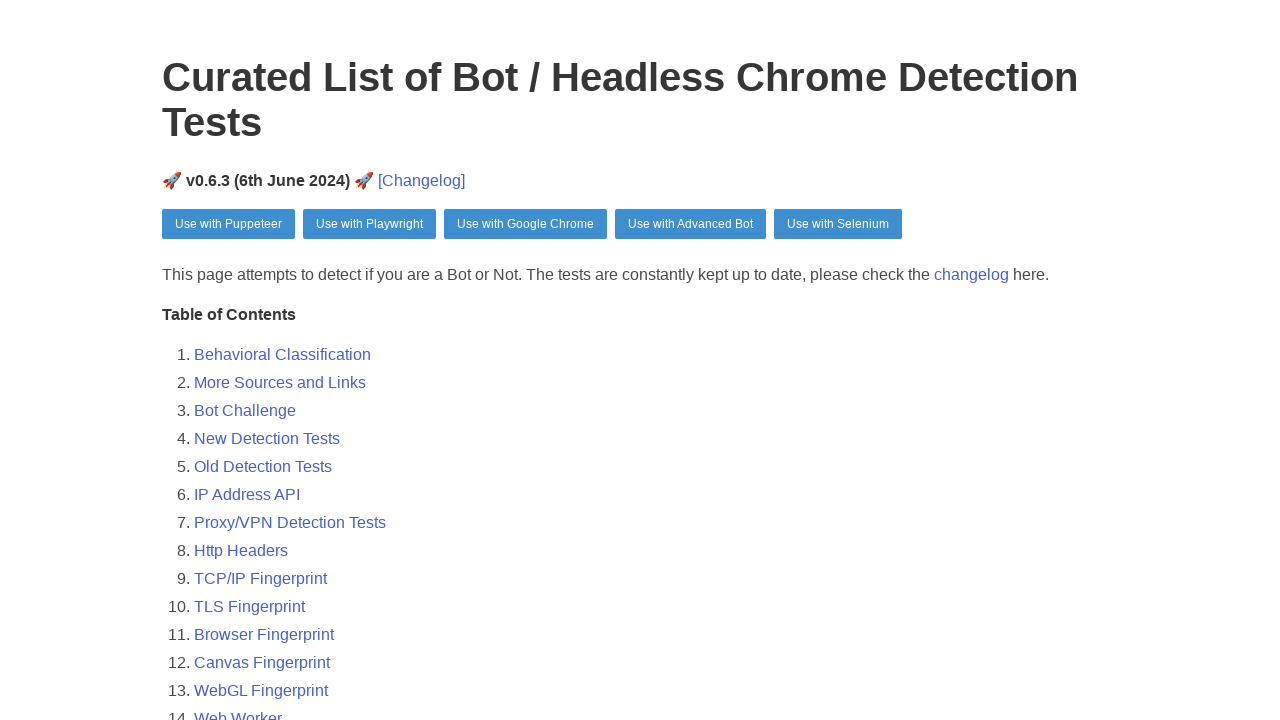

Moved mouse to moreInfo element to simulate human behavior at (212, 1360)
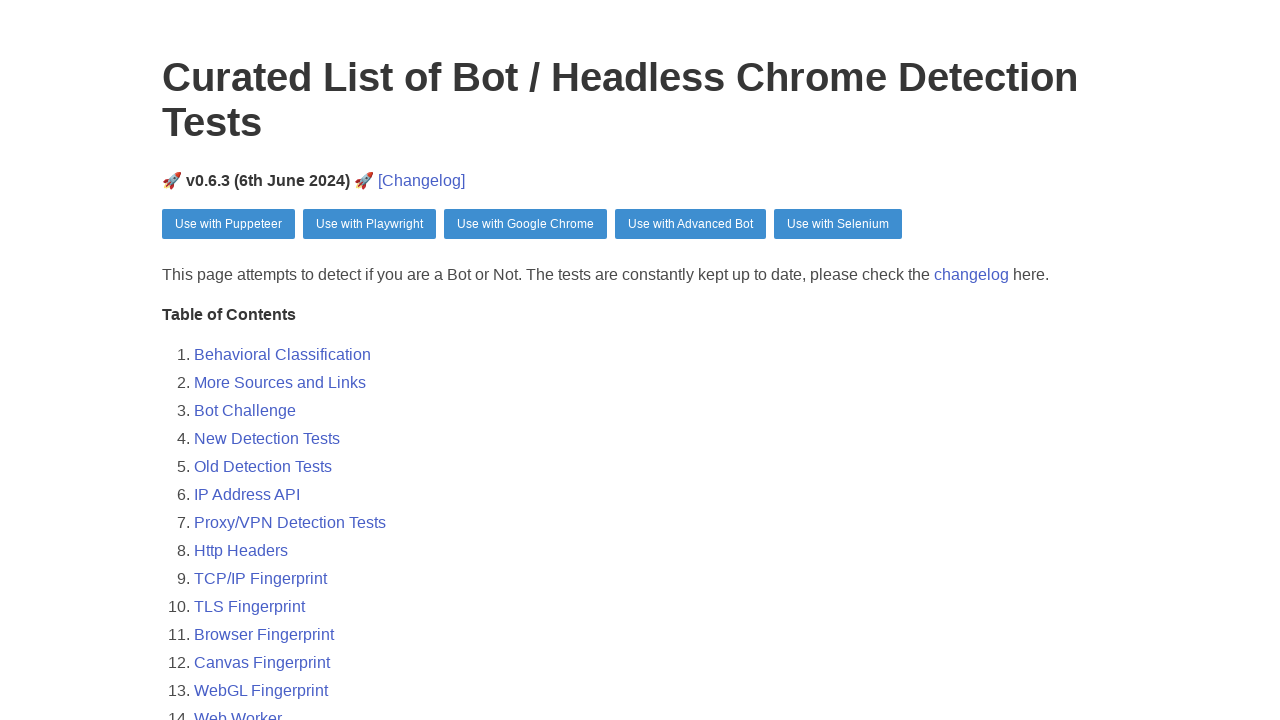

Double-clicked username field at (405, 360) on #userNameField > div > input
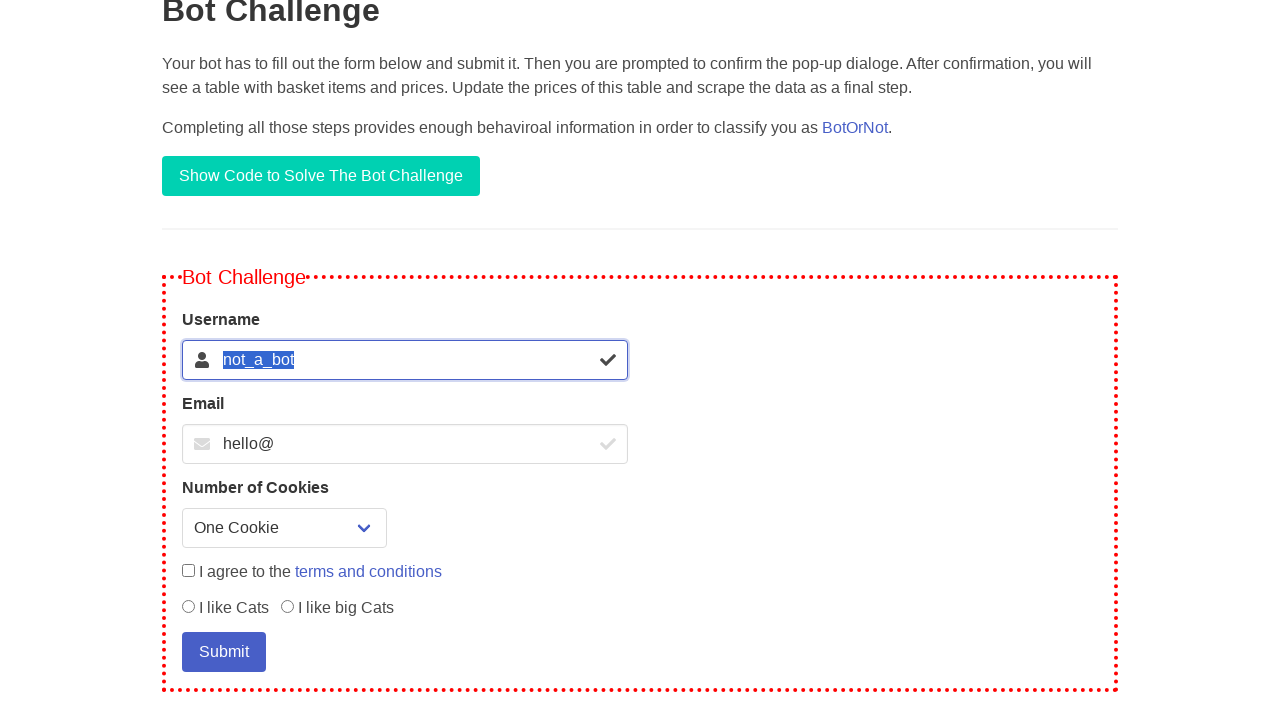

Pressed Backspace to clear username field
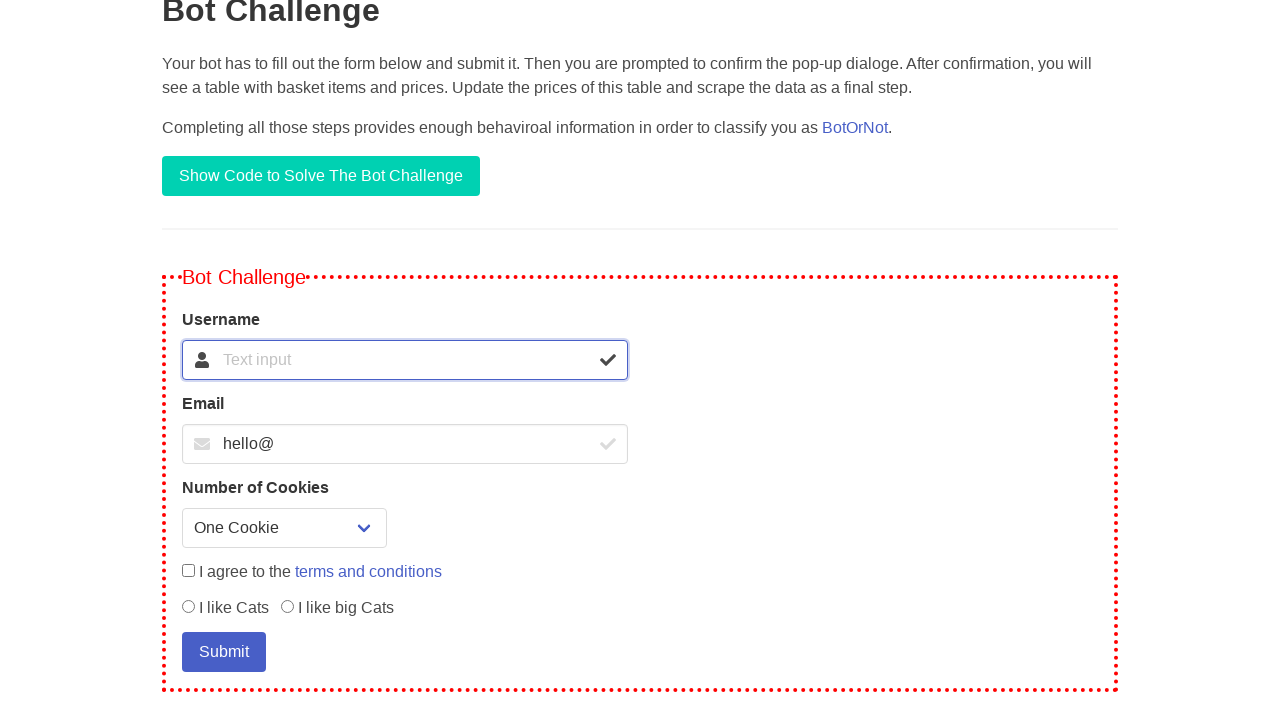

Typed 'testuser789' into username field with 100ms typing delay on #userNameField > div > input
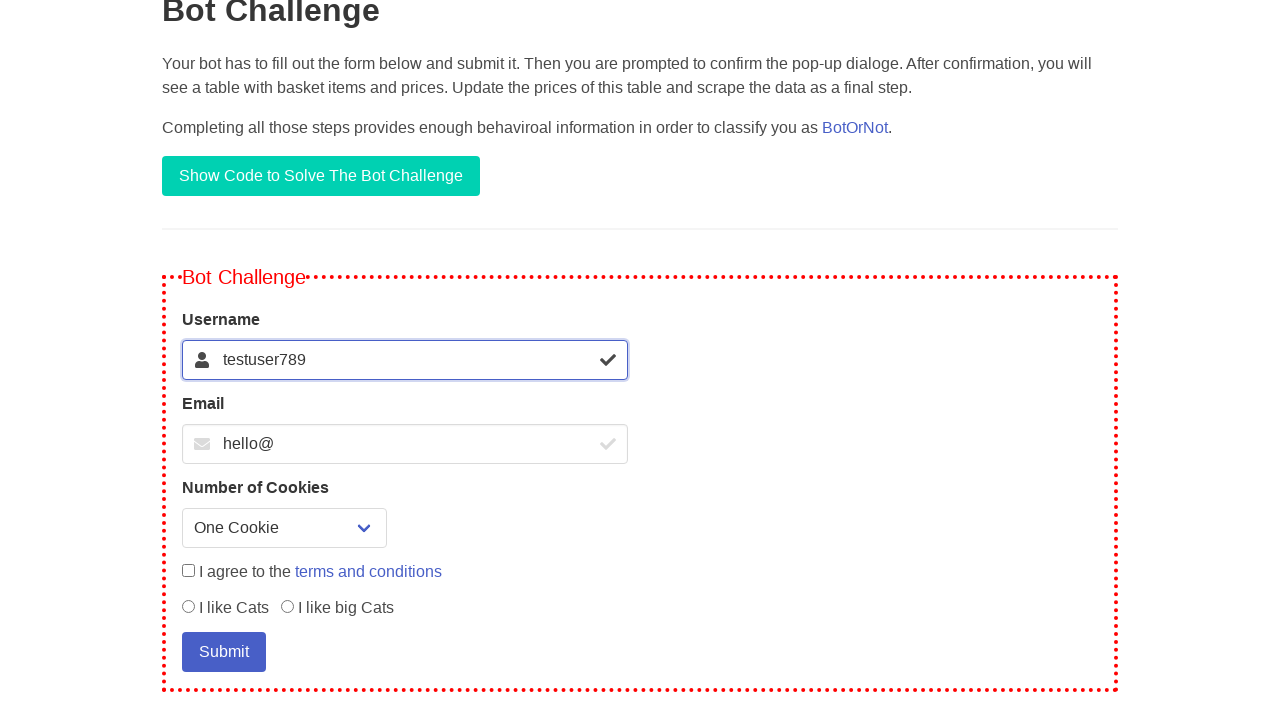

Cleared email field on #emailField > div > input
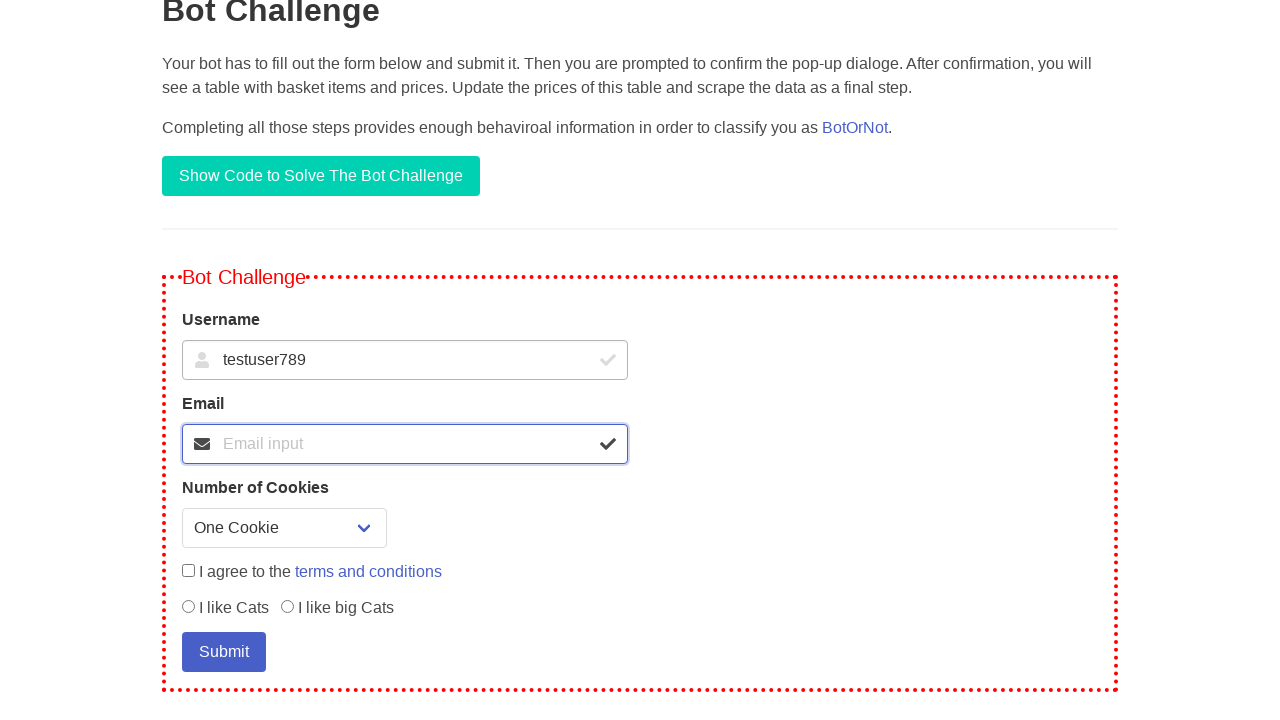

Double-clicked email field at (405, 444) on #emailField > div > input
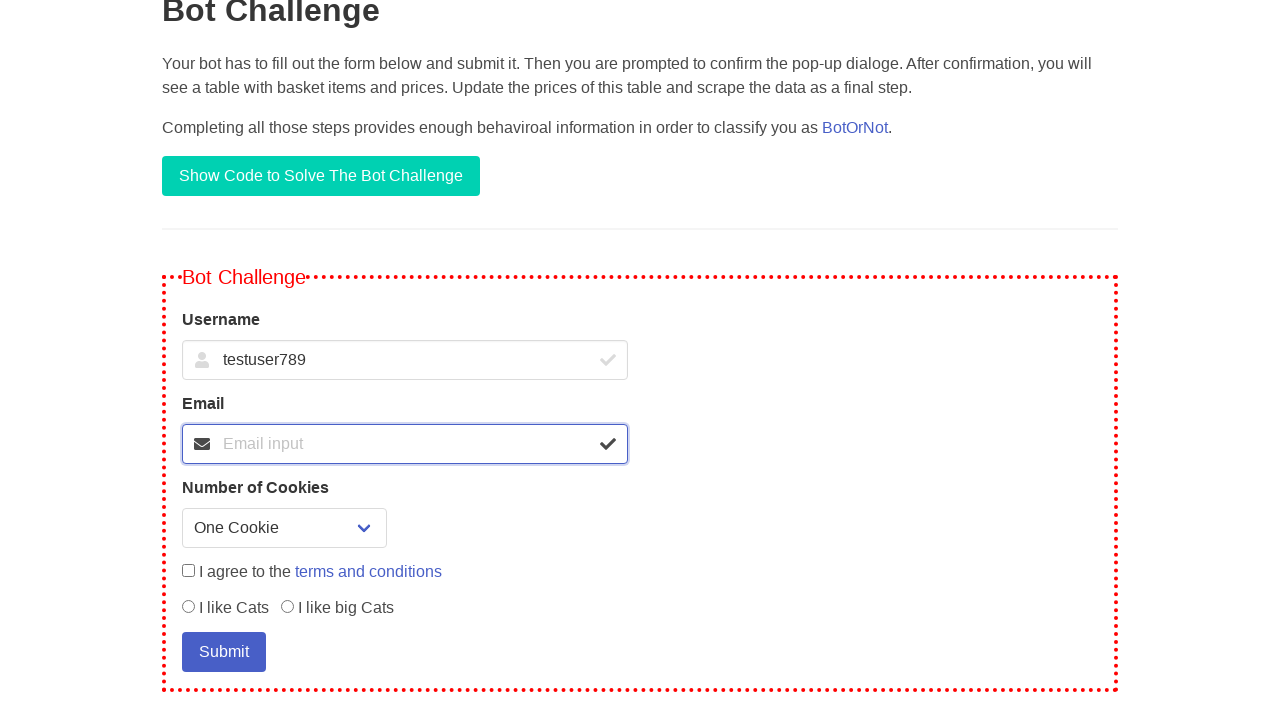

Pressed Backspace to clear email field
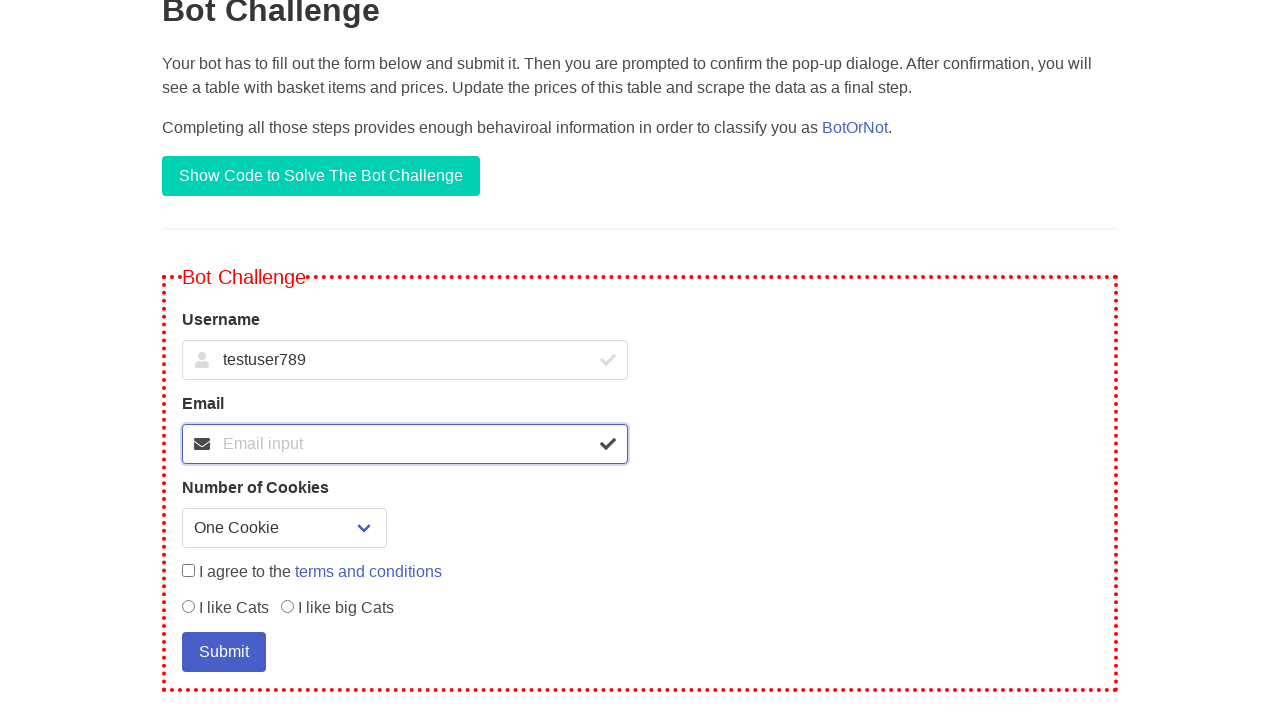

Typed 'testuser789@example.com' into email field with 100ms typing delay on #emailField > div > input
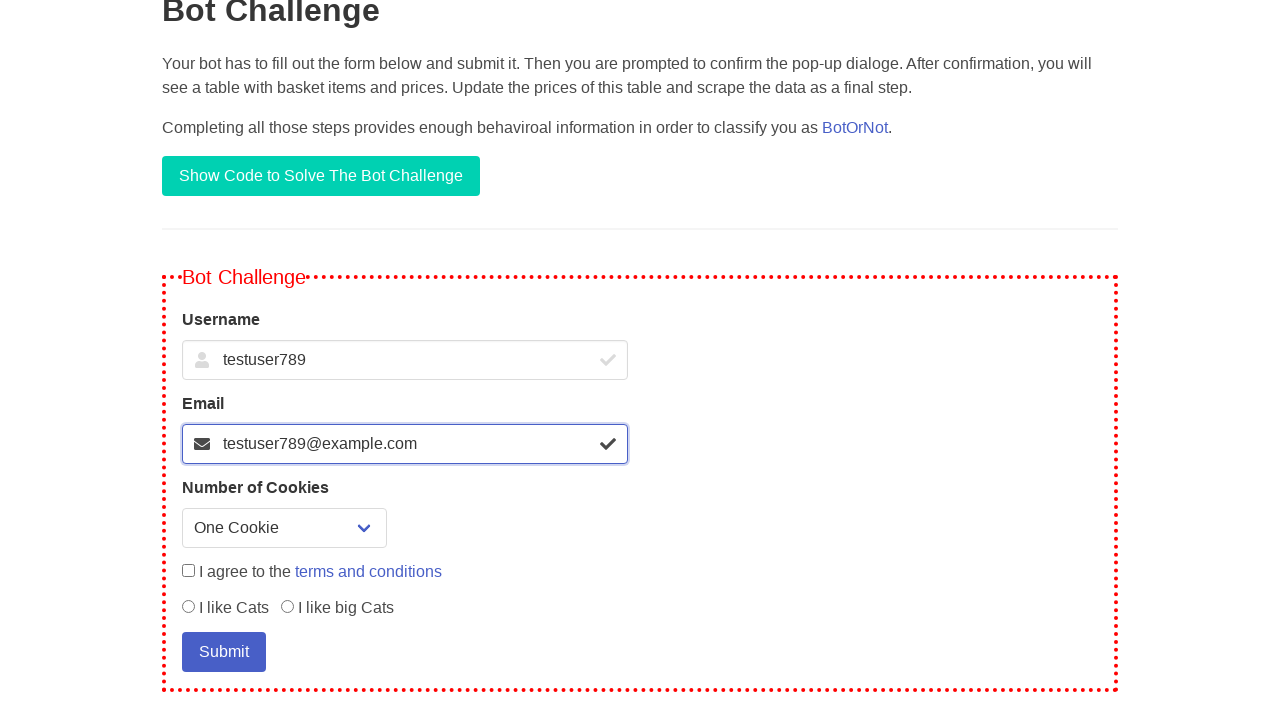

Selected option at index 1 from dropdown on #formStuff > div:nth-child(3) > div > div > select
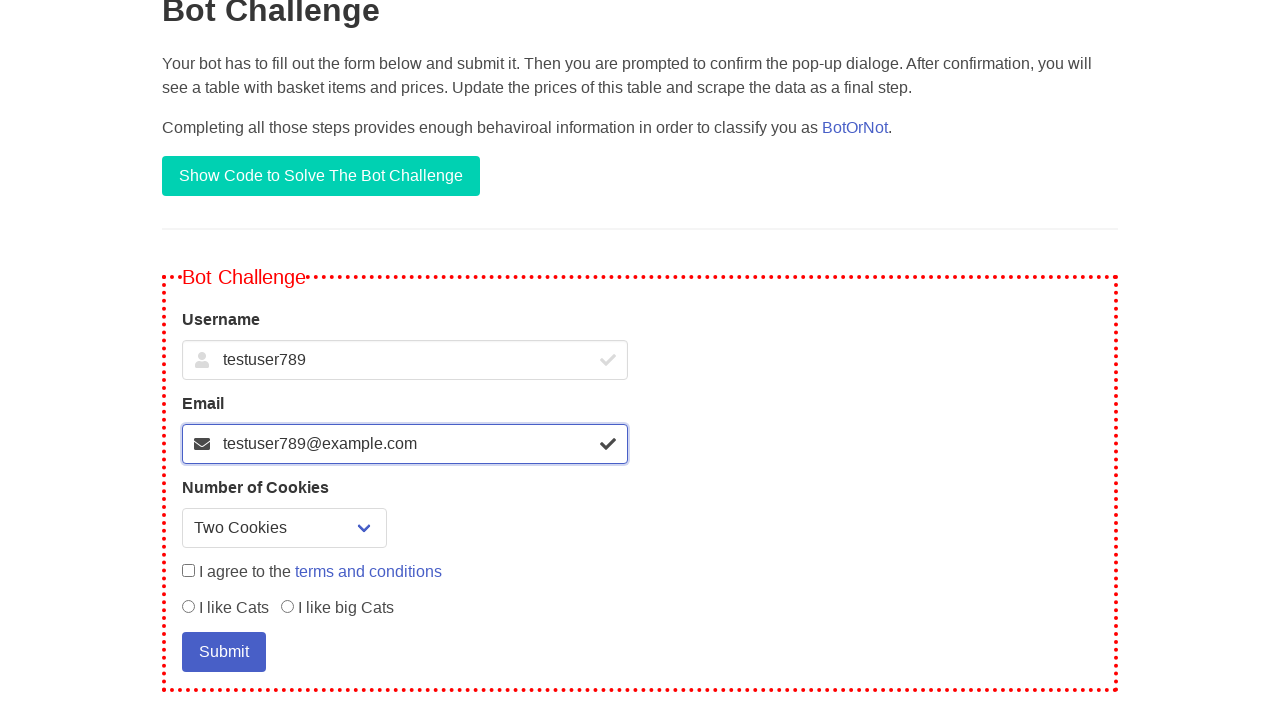

Checked the checkbox at (188, 571) on #formStuff > div:nth-child(4) > div > label > input[type=checkbox]
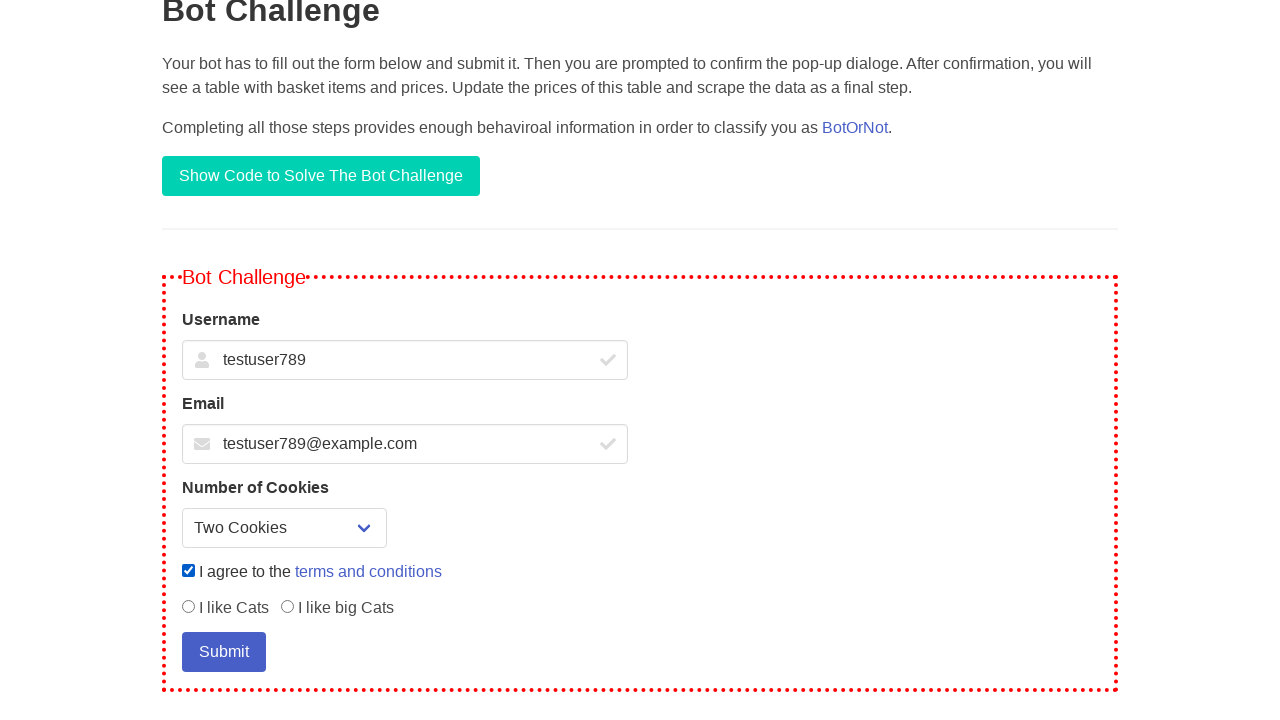

Clicked the cat image at (188, 607) on #smolCat
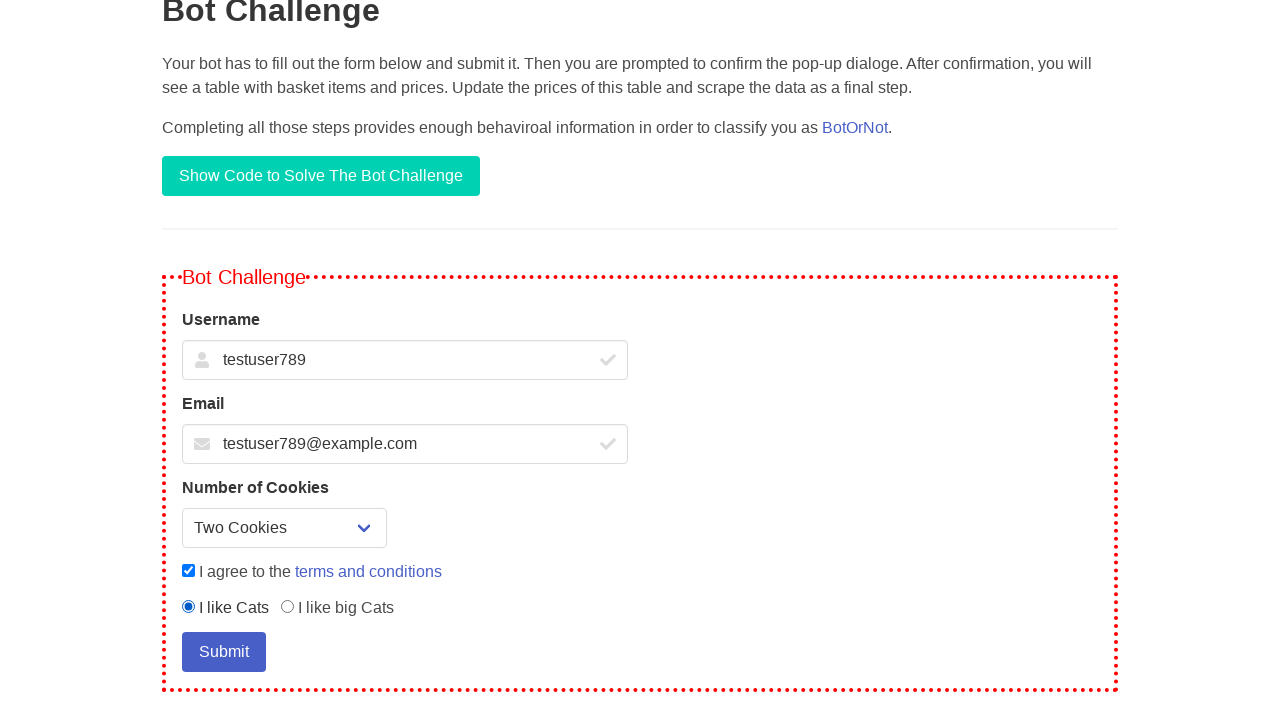

Clicked the submit button at (224, 652) on #submit
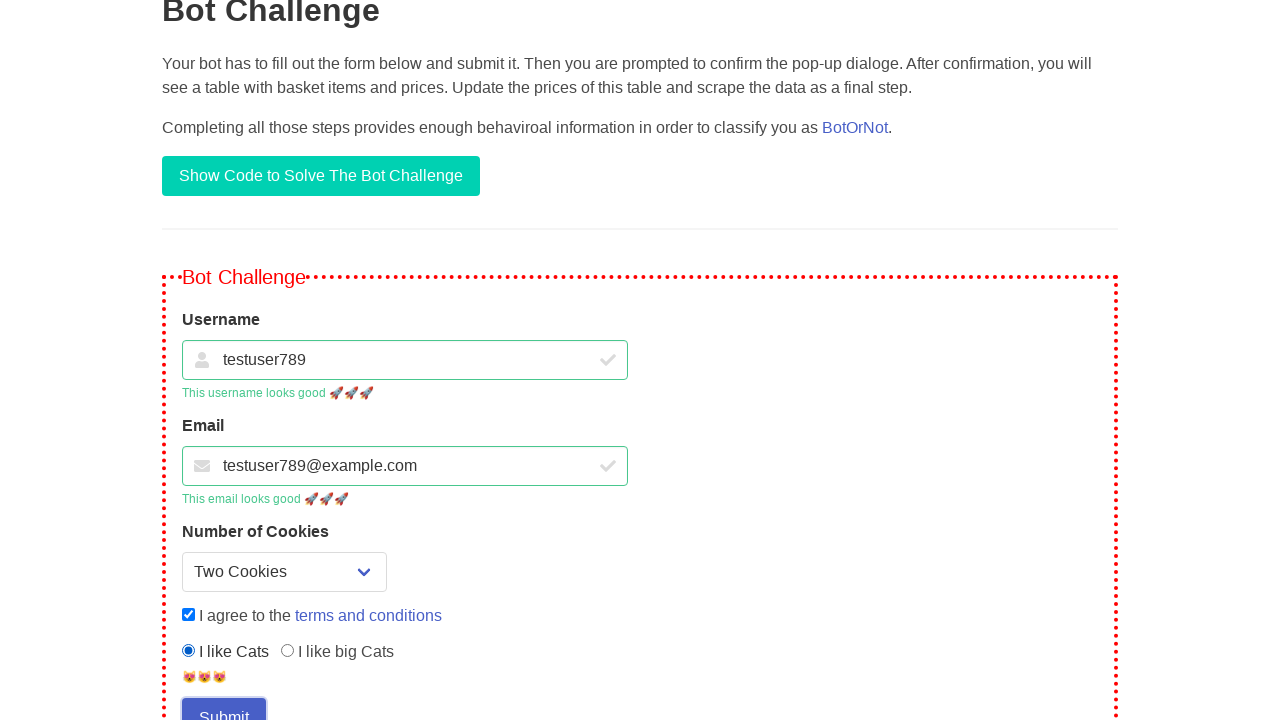

Set up dialog handler to accept alerts
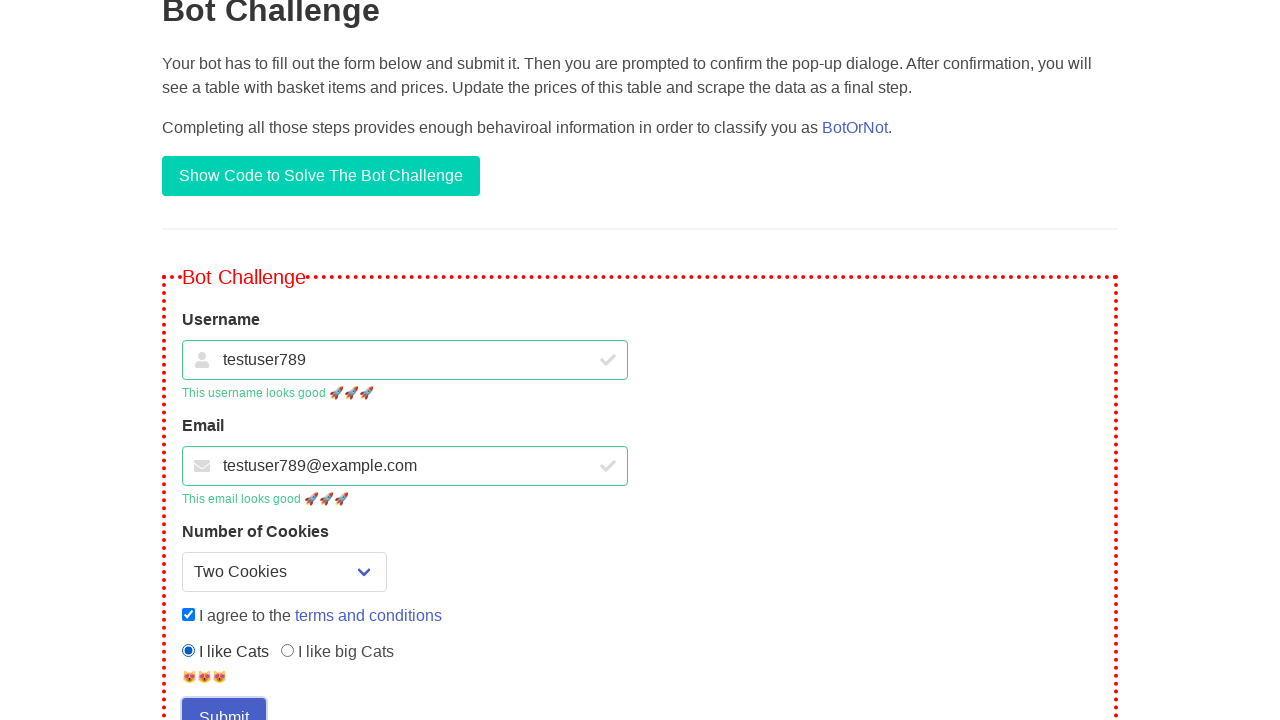

Waited for bot score result to become visible
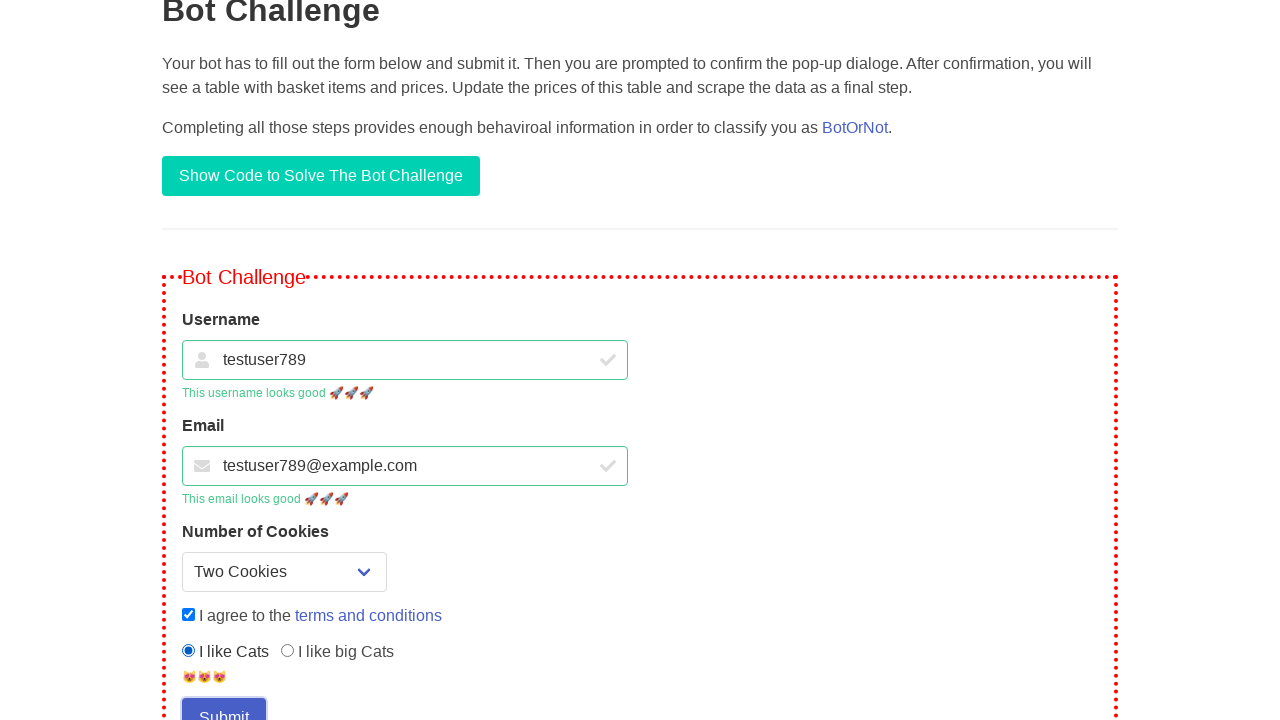

Moved mouse to bot score element at (174, -321)
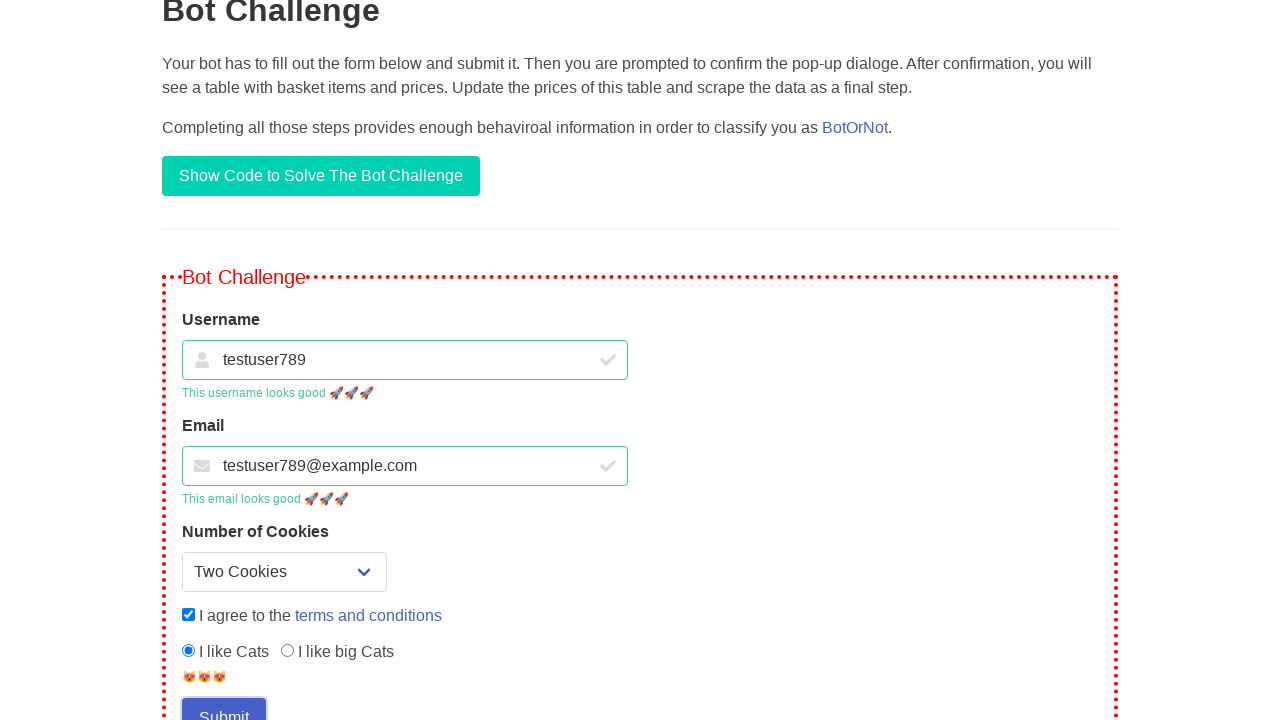

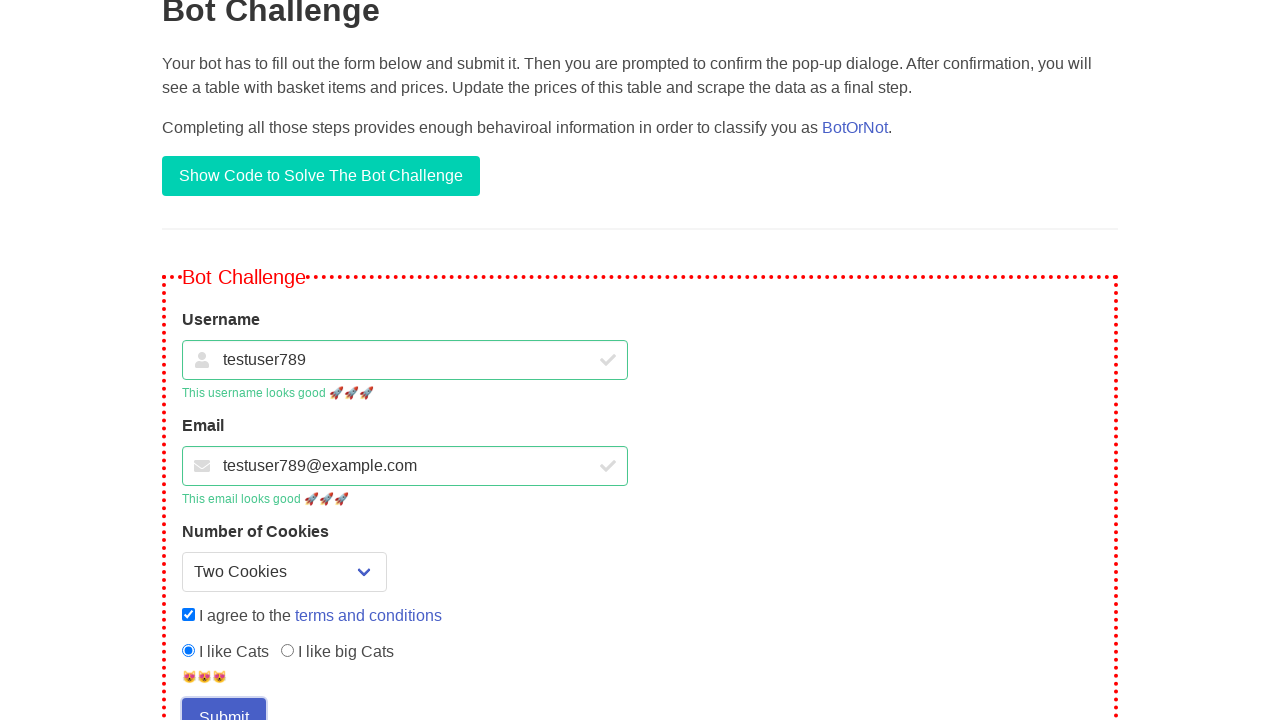